Solves a math problem by extracting two numbers from the page, calculating their sum, and selecting the result from a dropdown menu

Starting URL: http://suninjuly.github.io/selects1.html

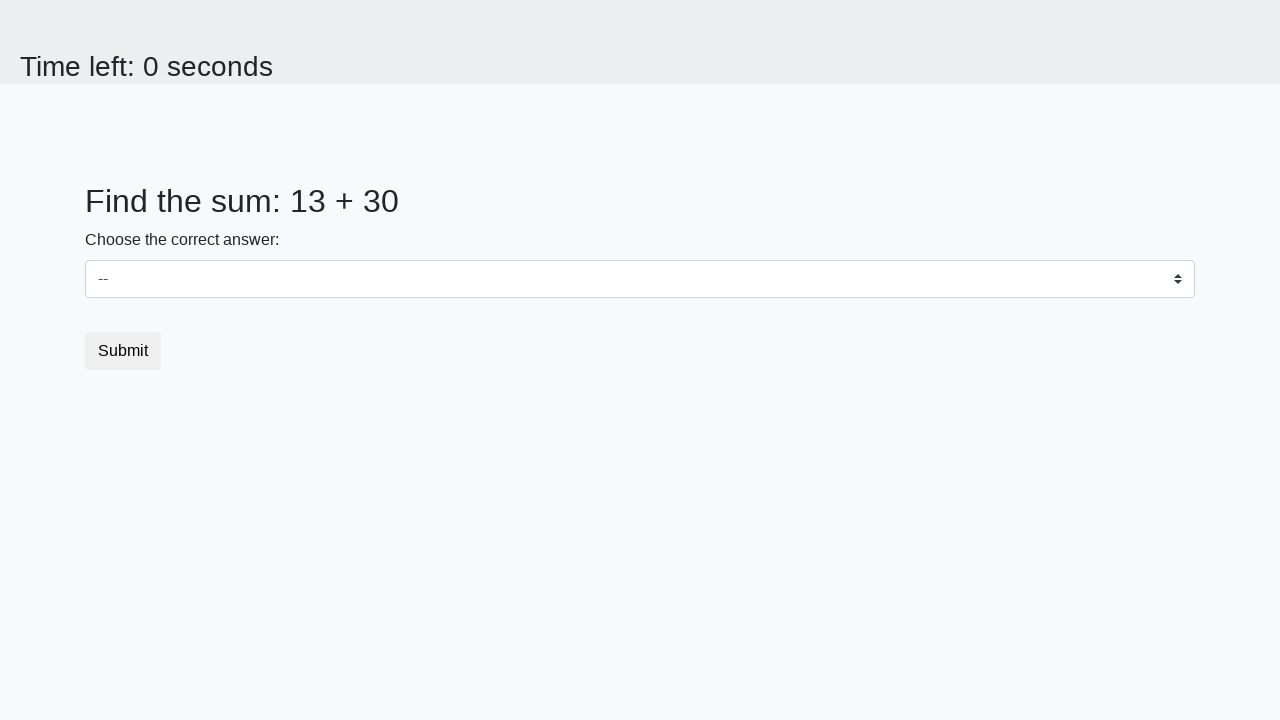

Located the first number element (#num1)
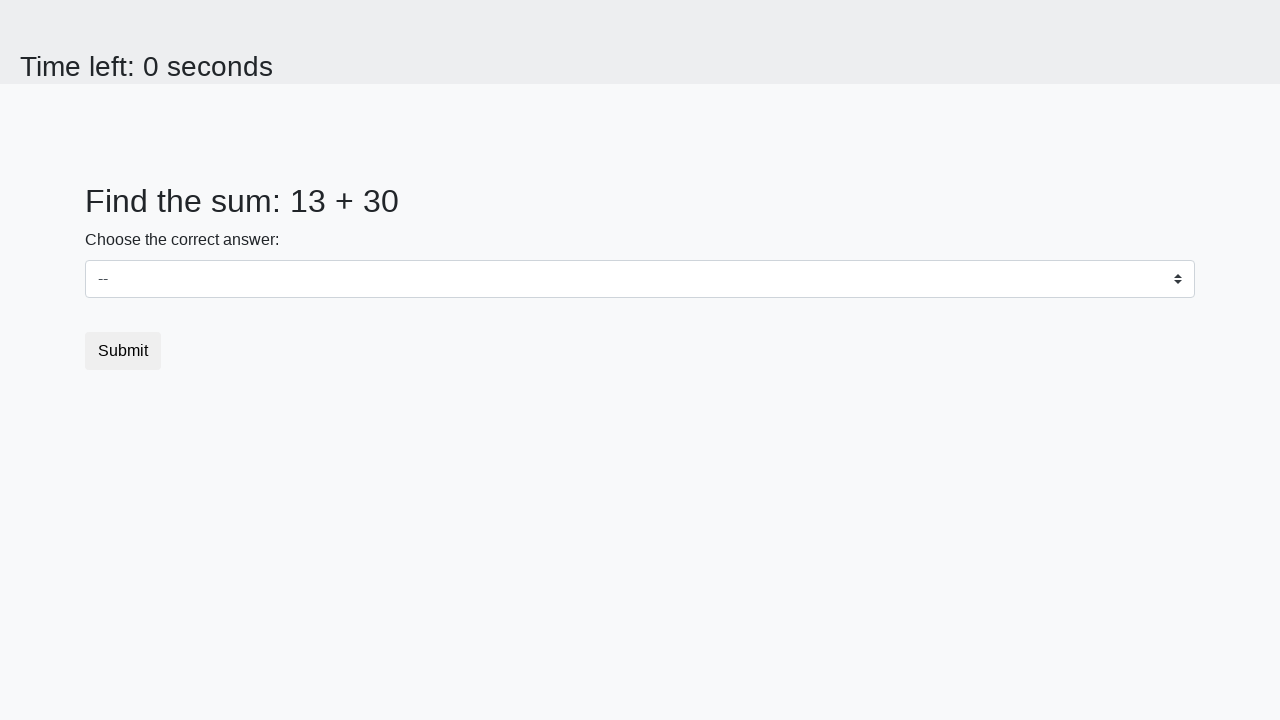

Extracted text content from first number element
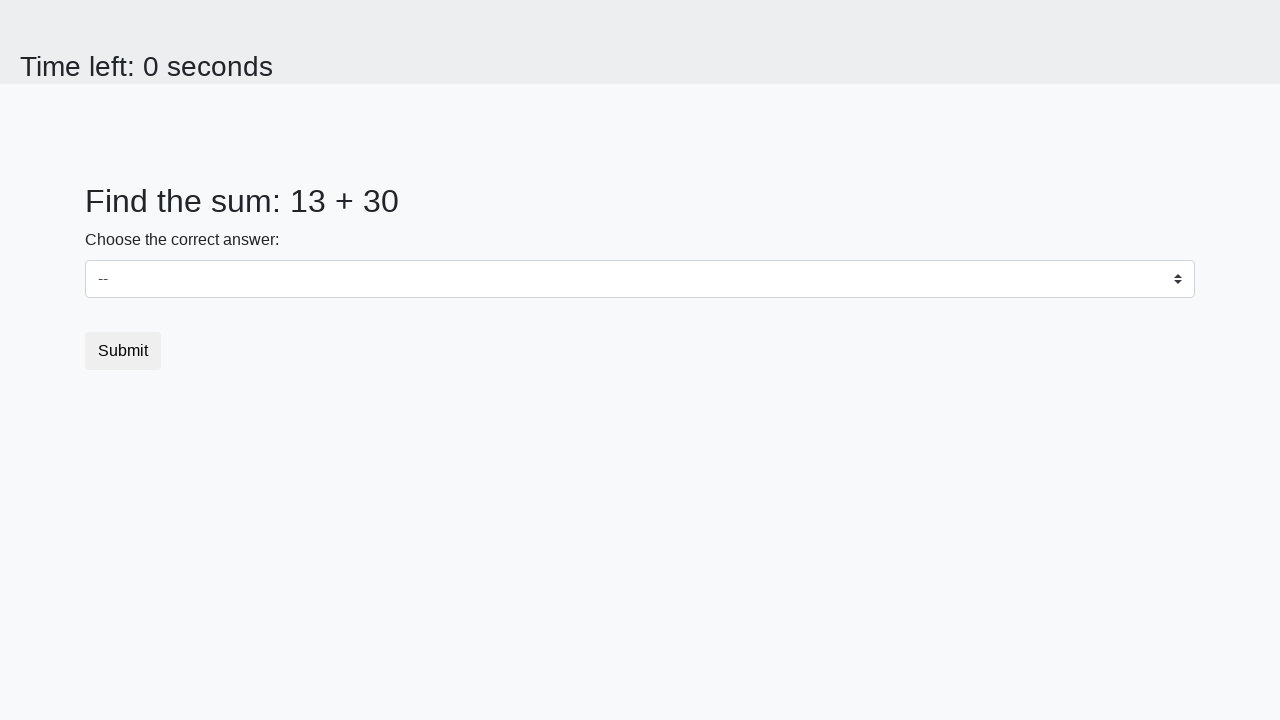

Located the second number element (#num2)
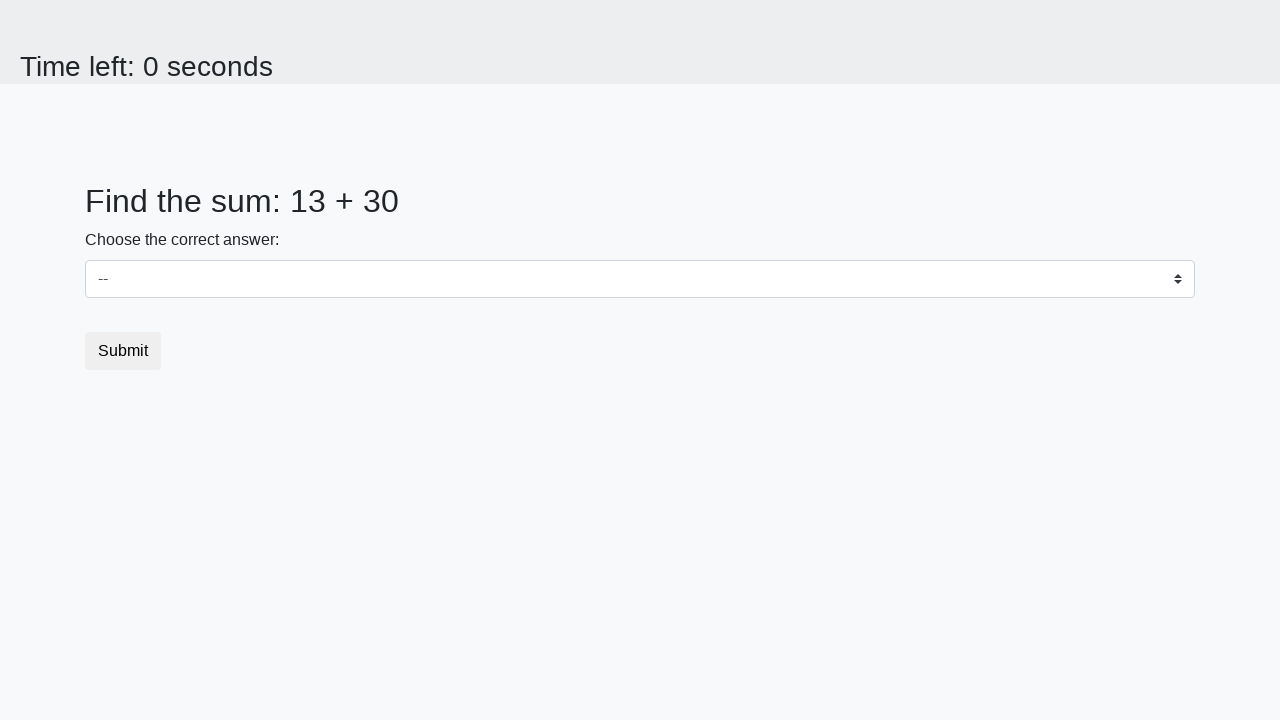

Extracted text content from second number element
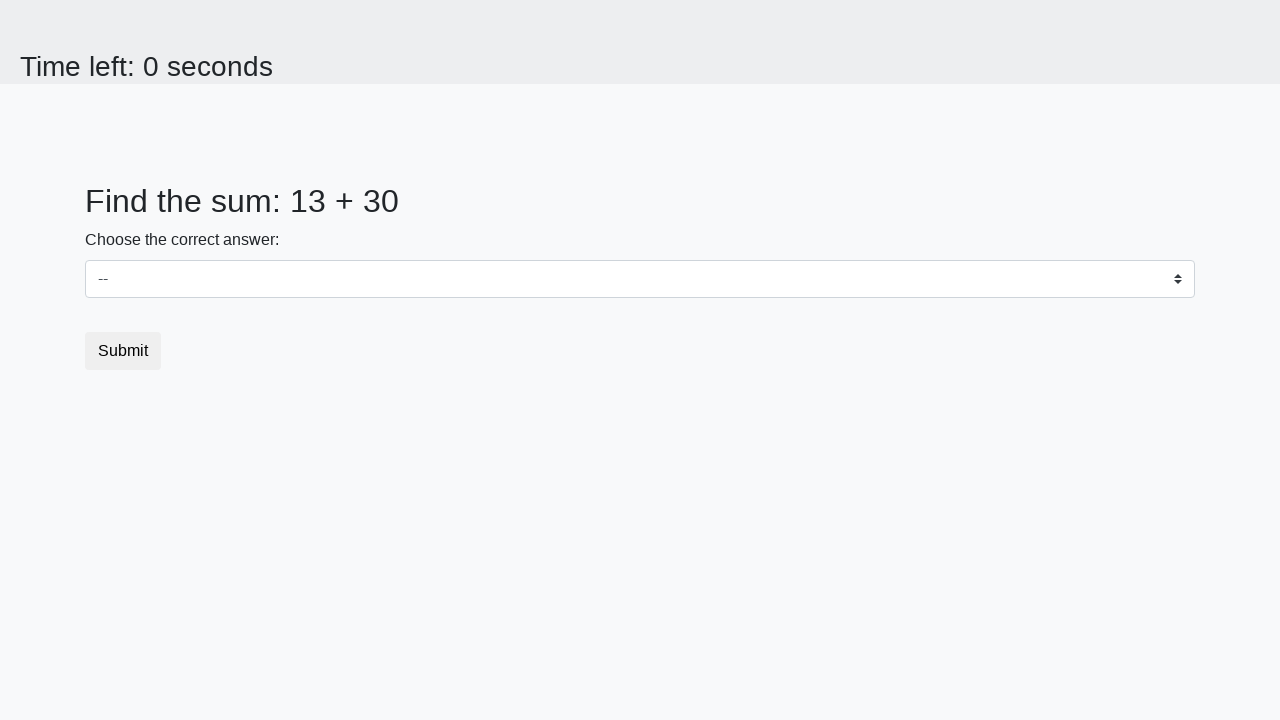

Calculated sum of 13 + 30 = 43
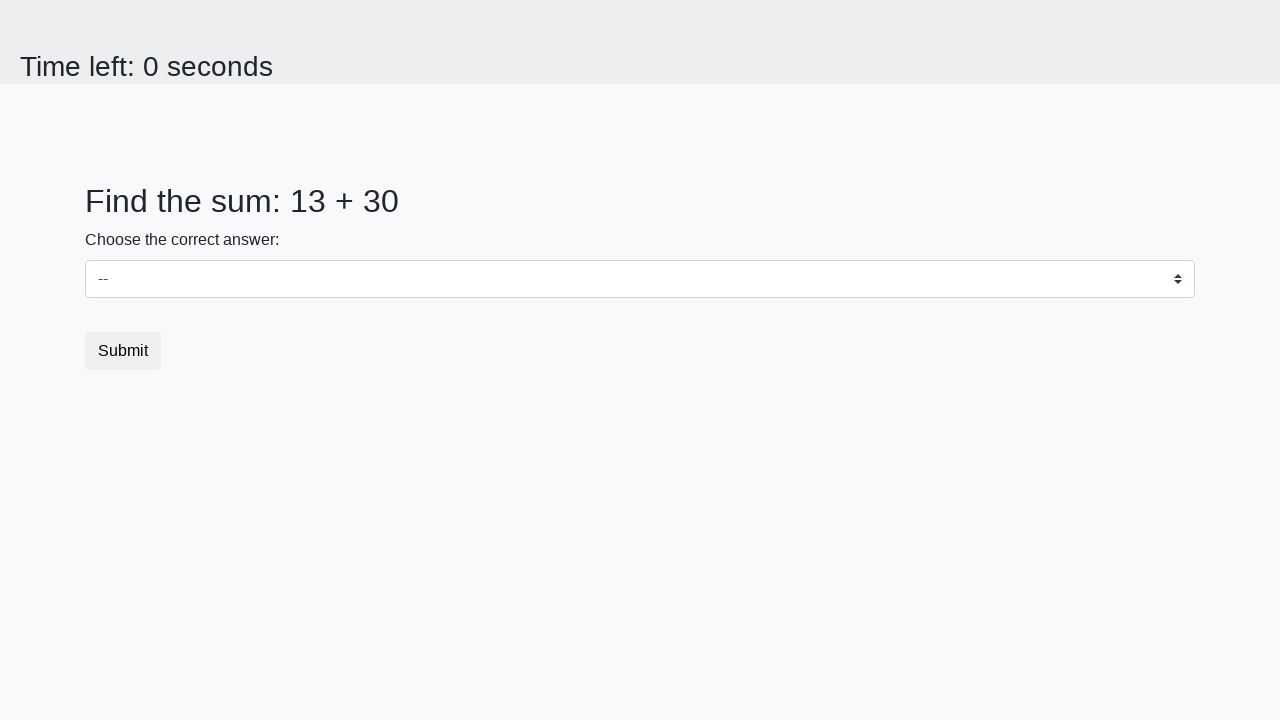

Selected 43 from the dropdown menu on #dropdown
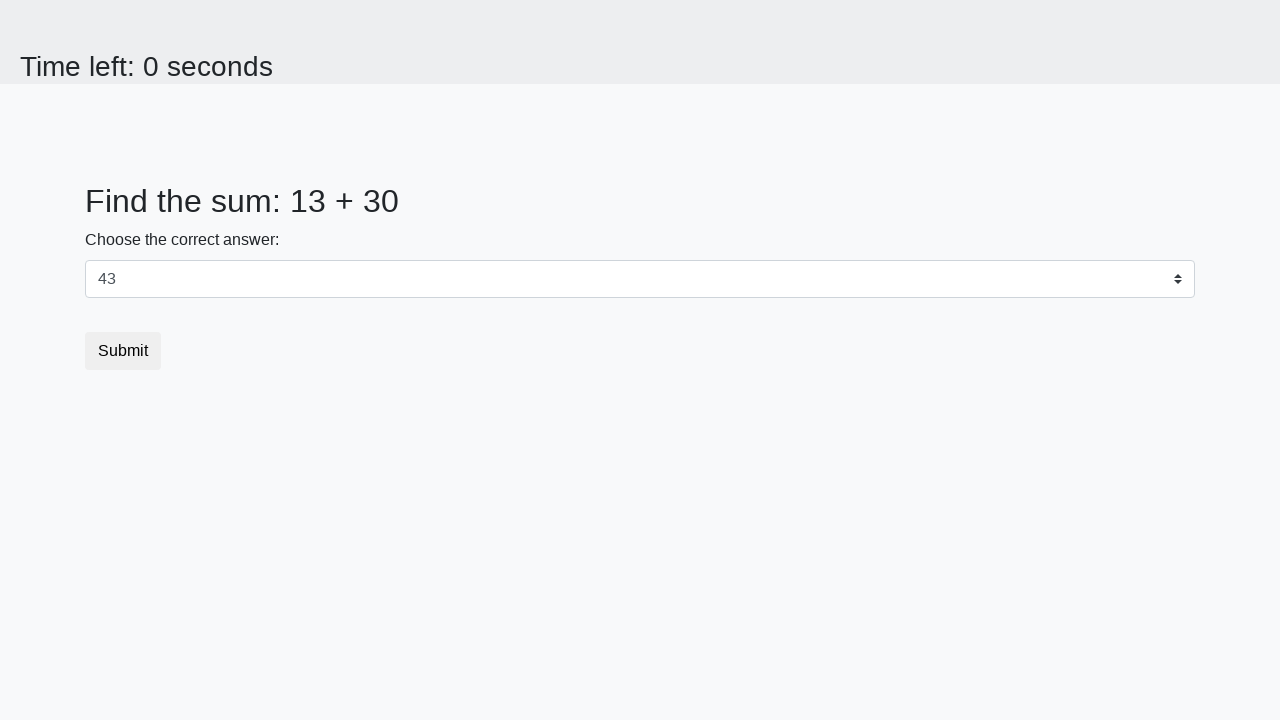

Clicked the submit button to confirm the answer at (123, 351) on button.btn
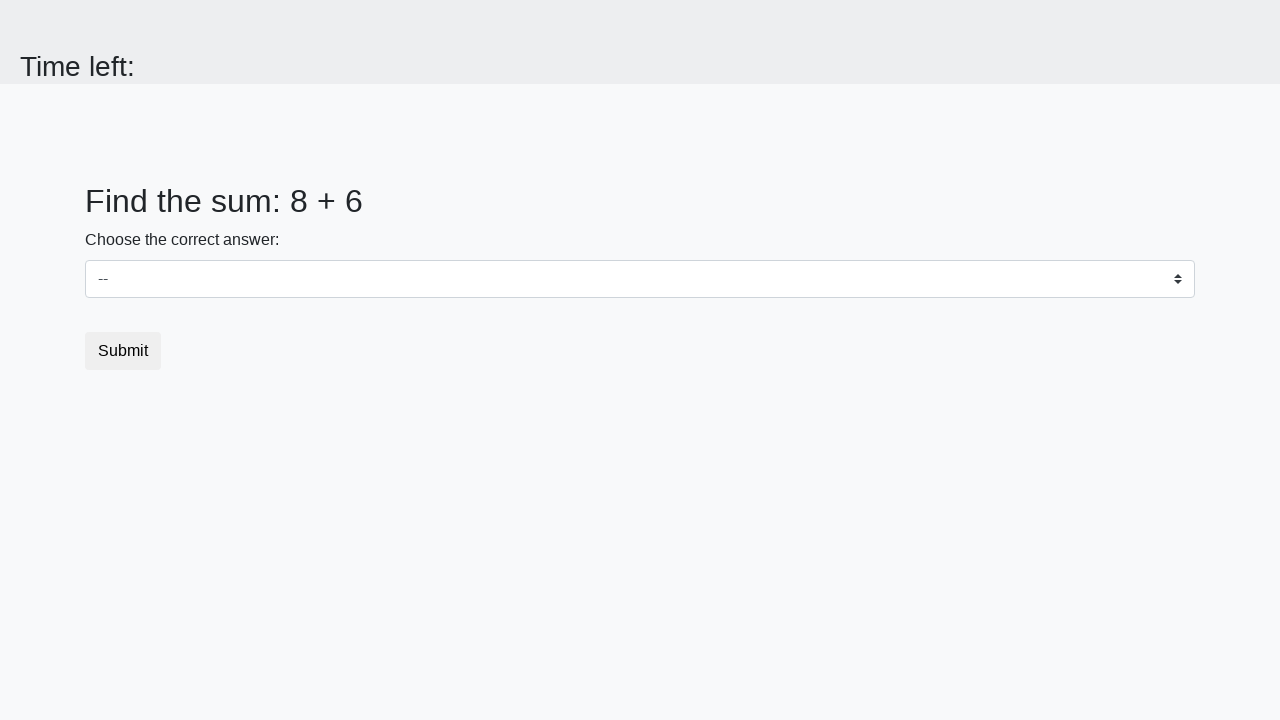

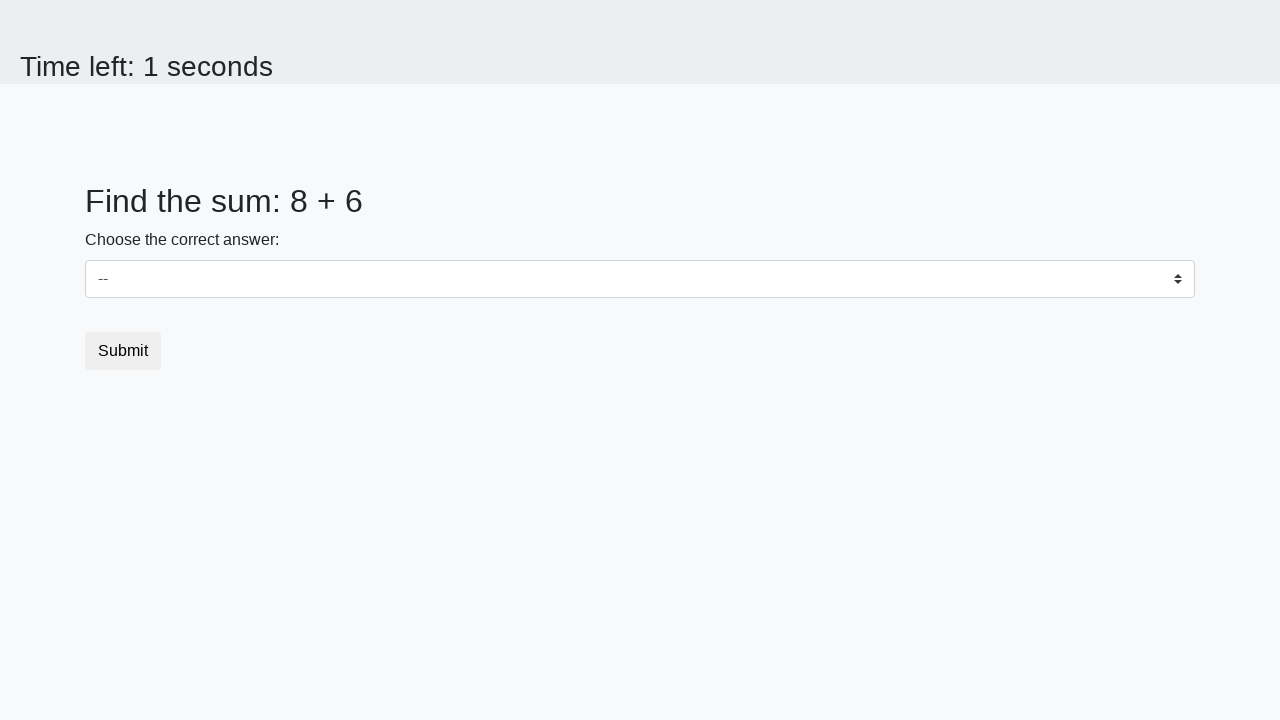